Tests that clicking the Due column header sorts the table in ascending order by verifying the values are sorted correctly

Starting URL: http://the-internet.herokuapp.com/tables

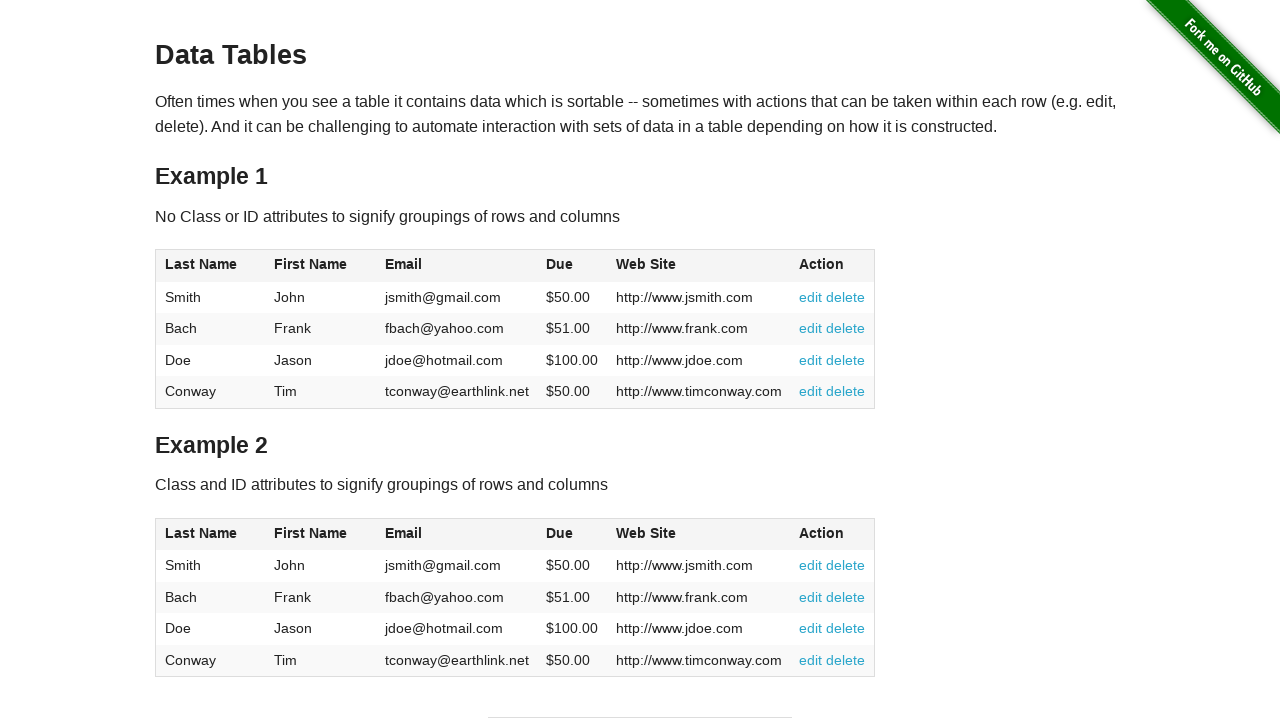

Clicked Due column header to sort table in ascending order at (572, 266) on #table1 thead tr th:nth-of-type(4)
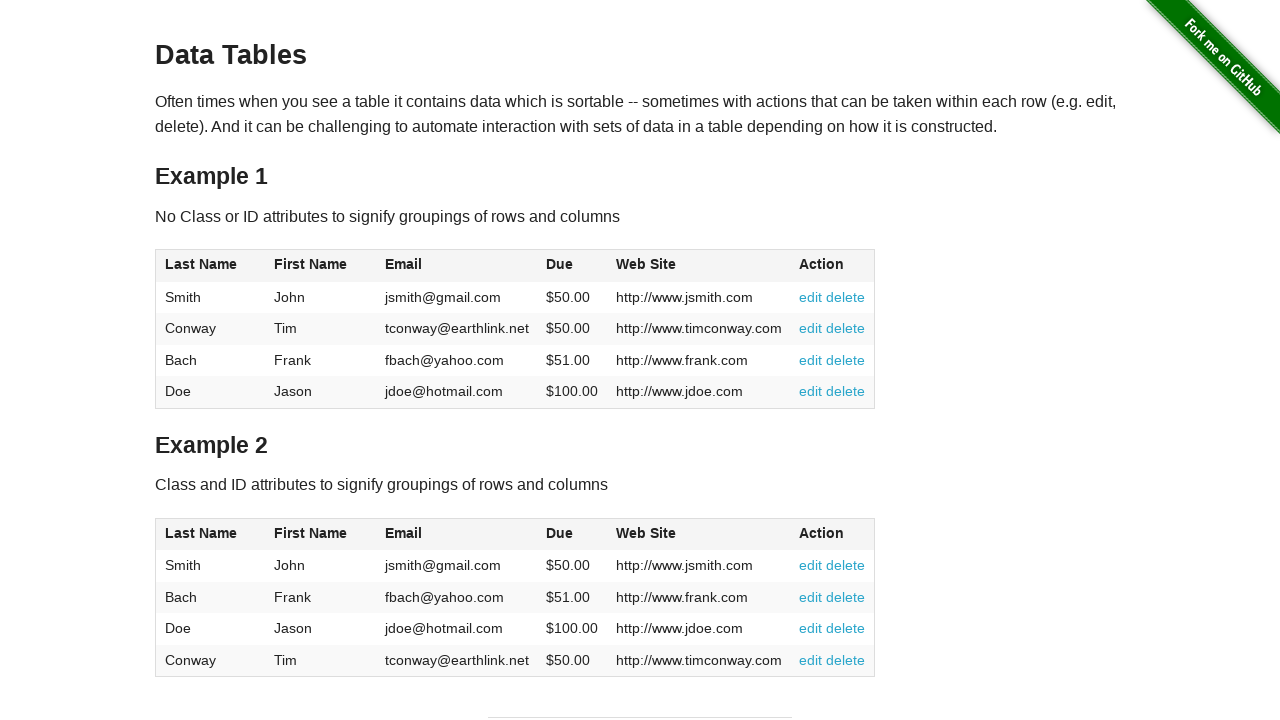

Table data loaded and Due column values are visible
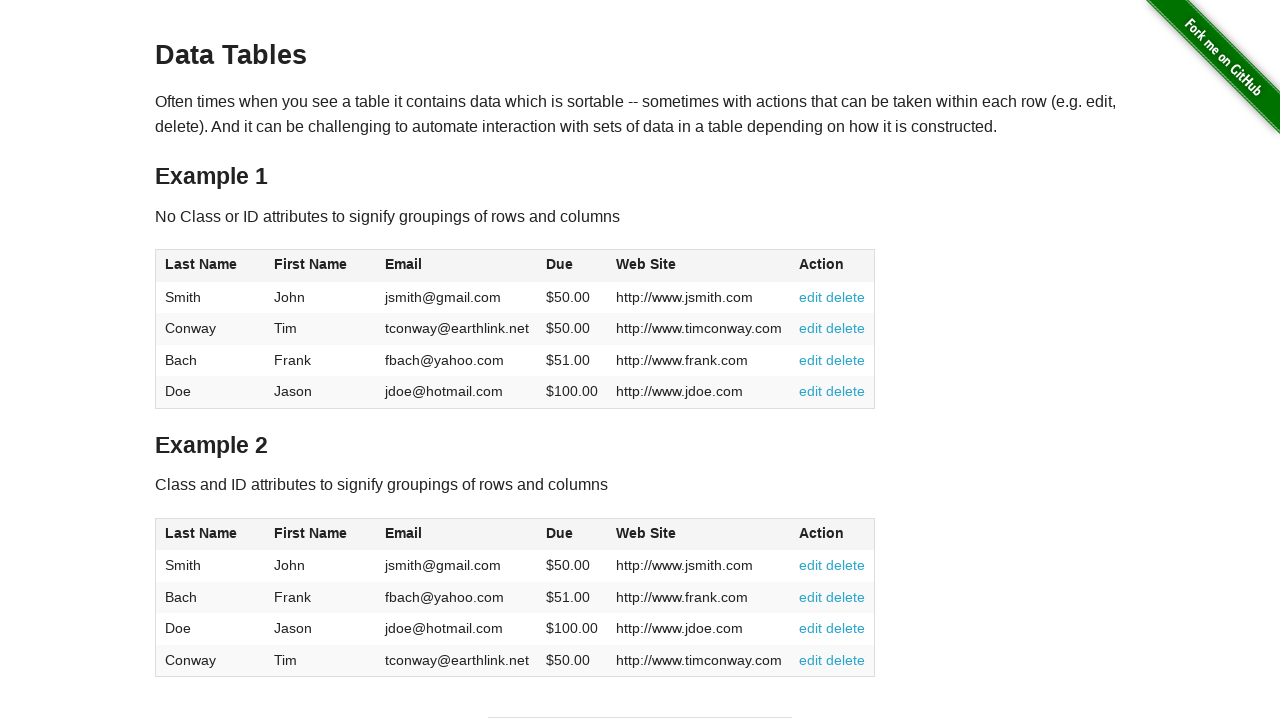

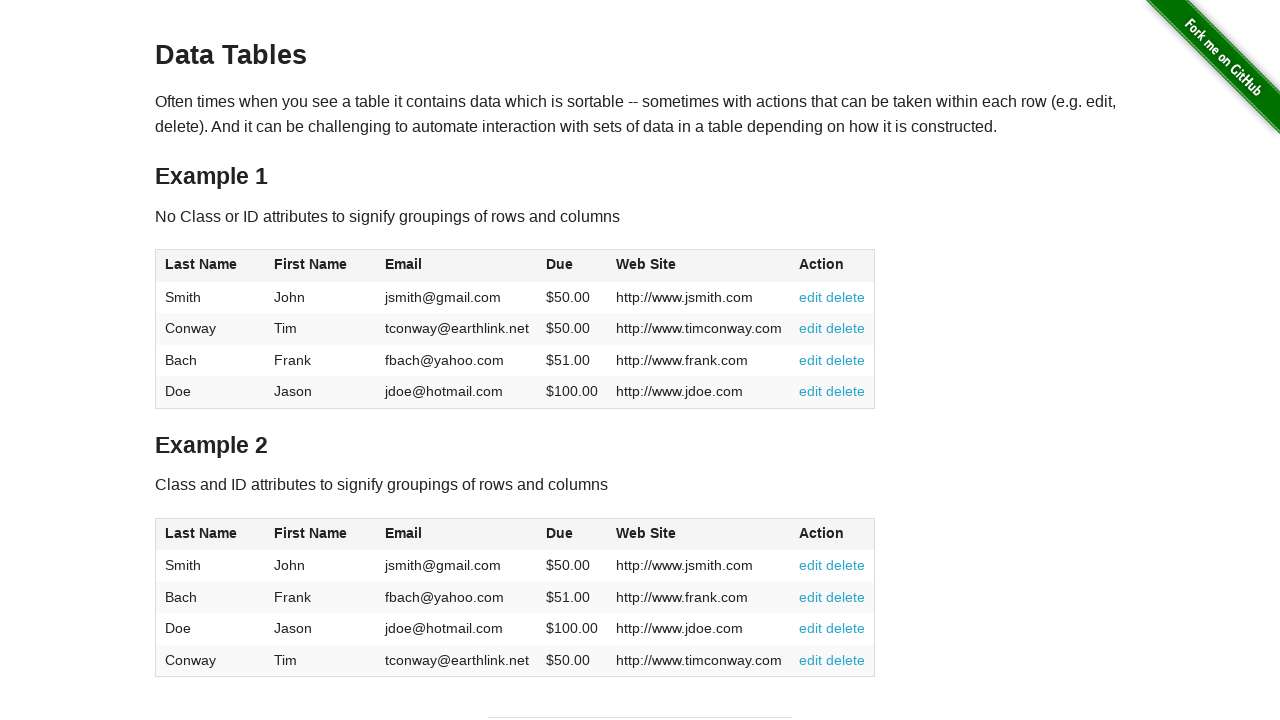